Tests element display state by filling email and education fields if they are displayed, clicking age radio button, and verifying User5 text is not displayed

Starting URL: https://automationfc.github.io/basic-form/index.html

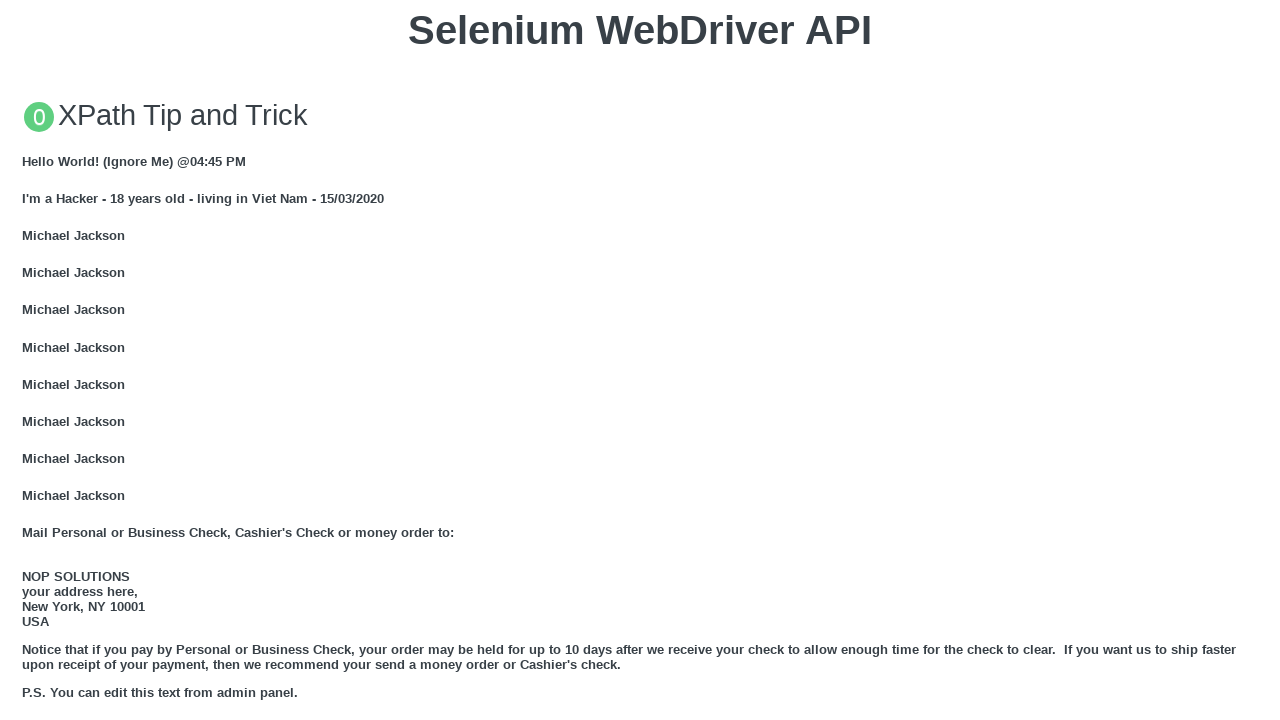

Cleared email field on #email
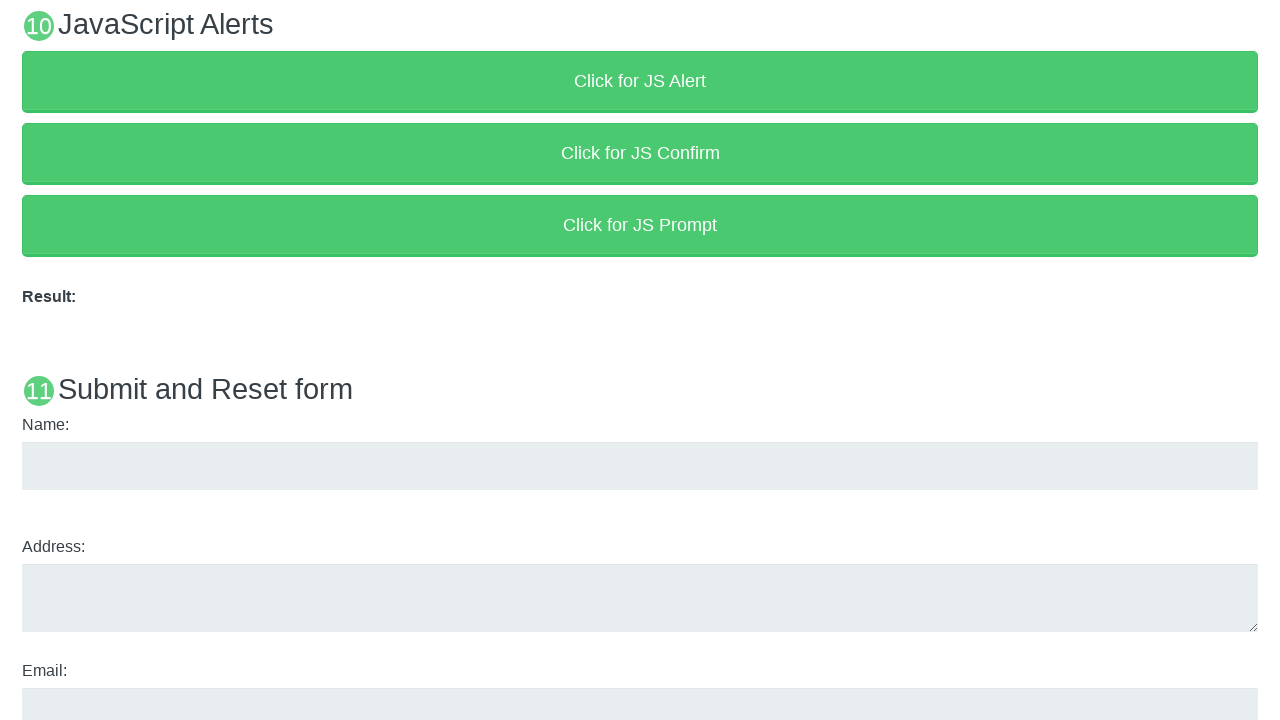

Filled email field with 'Automation Testing' on #email
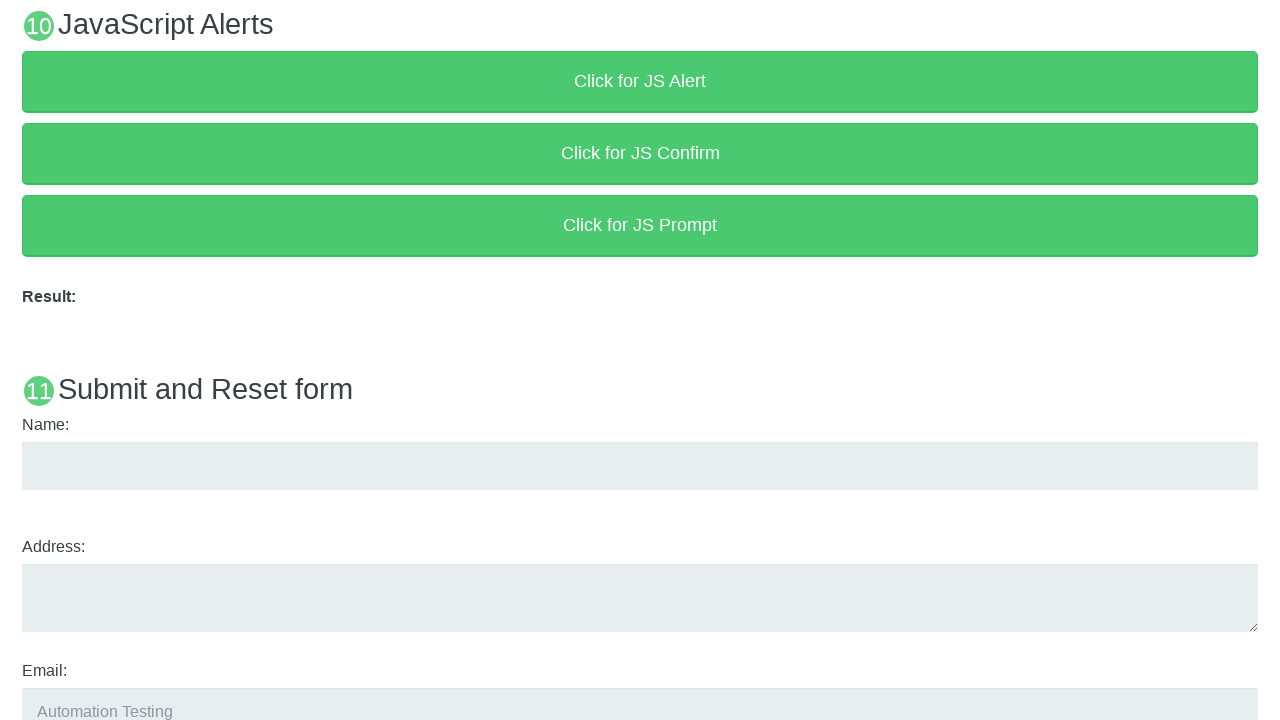

Clicked 'Under 18' age radio button at (28, 360) on xpath=//input[@id='under_18']
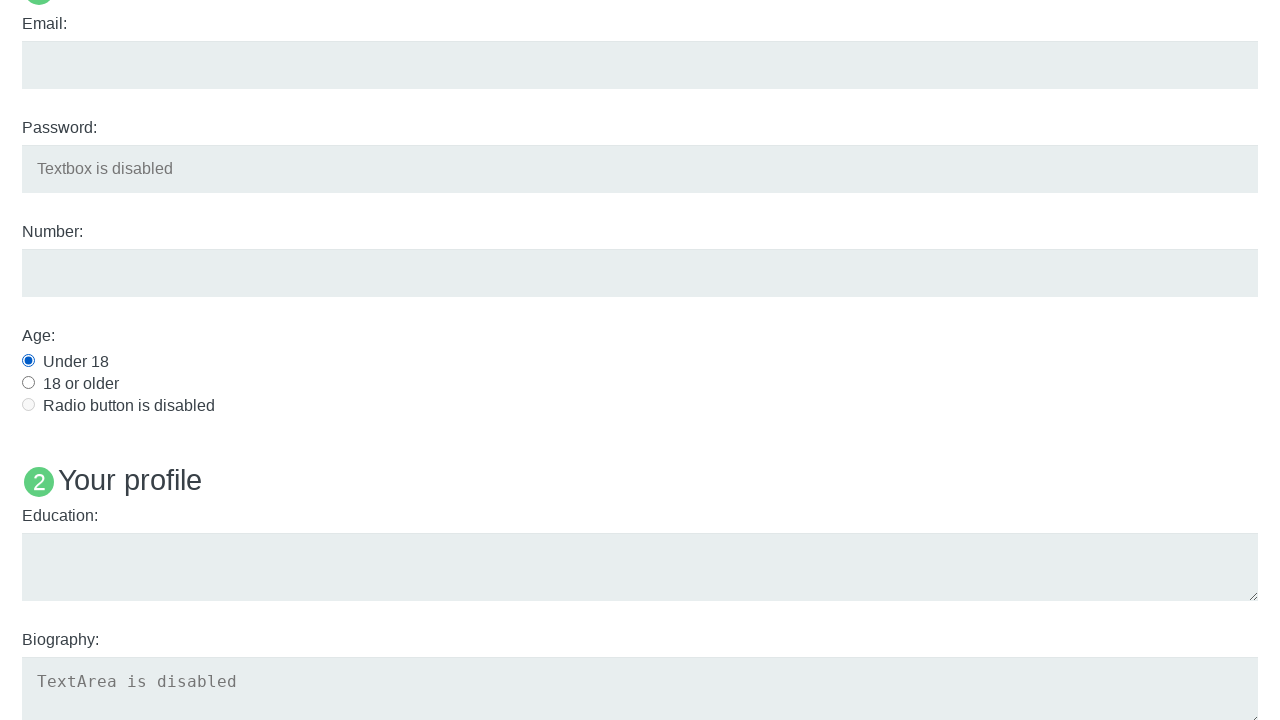

Cleared education textarea on #edu
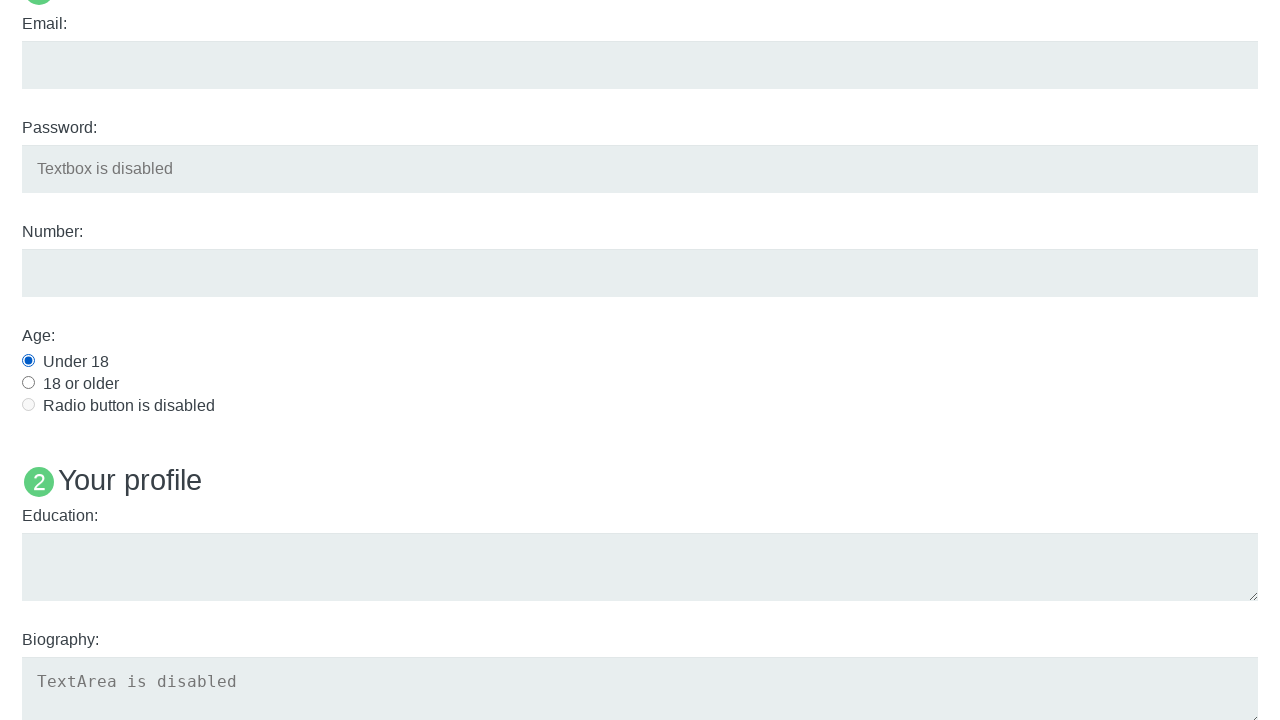

Filled education textarea with 'Automation Testing' on #edu
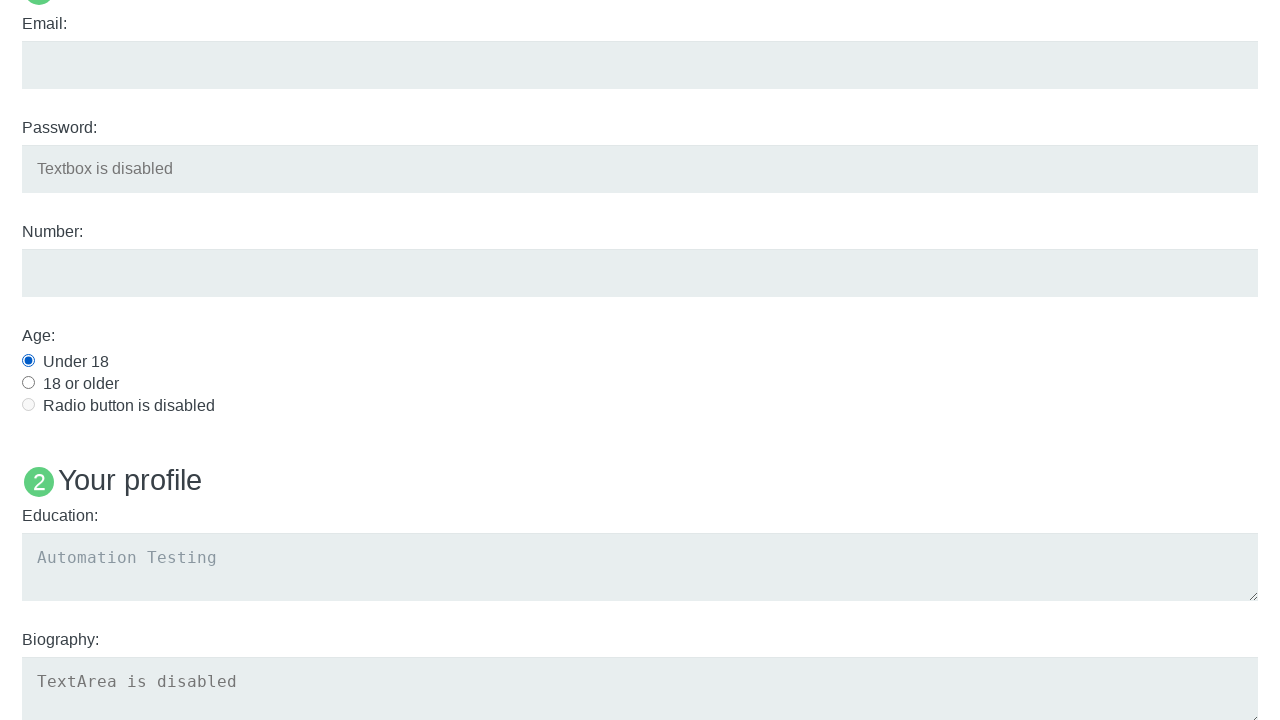

Verified User5 text is not displayed
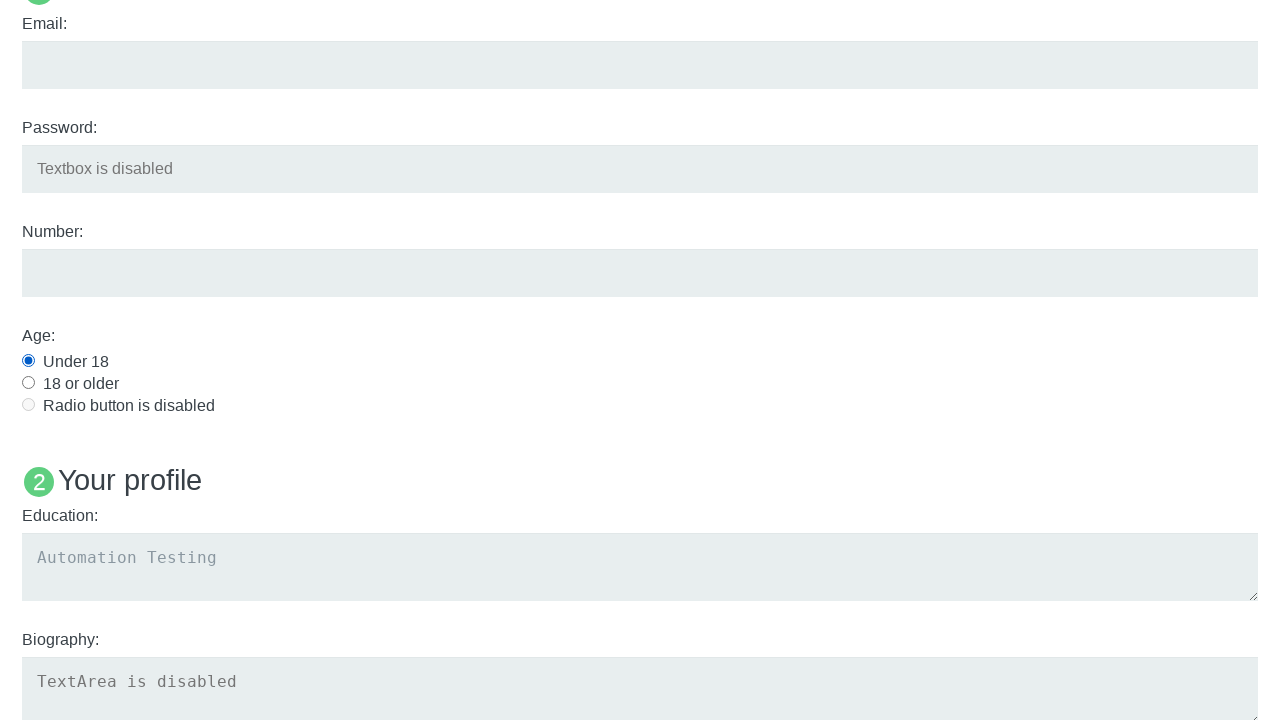

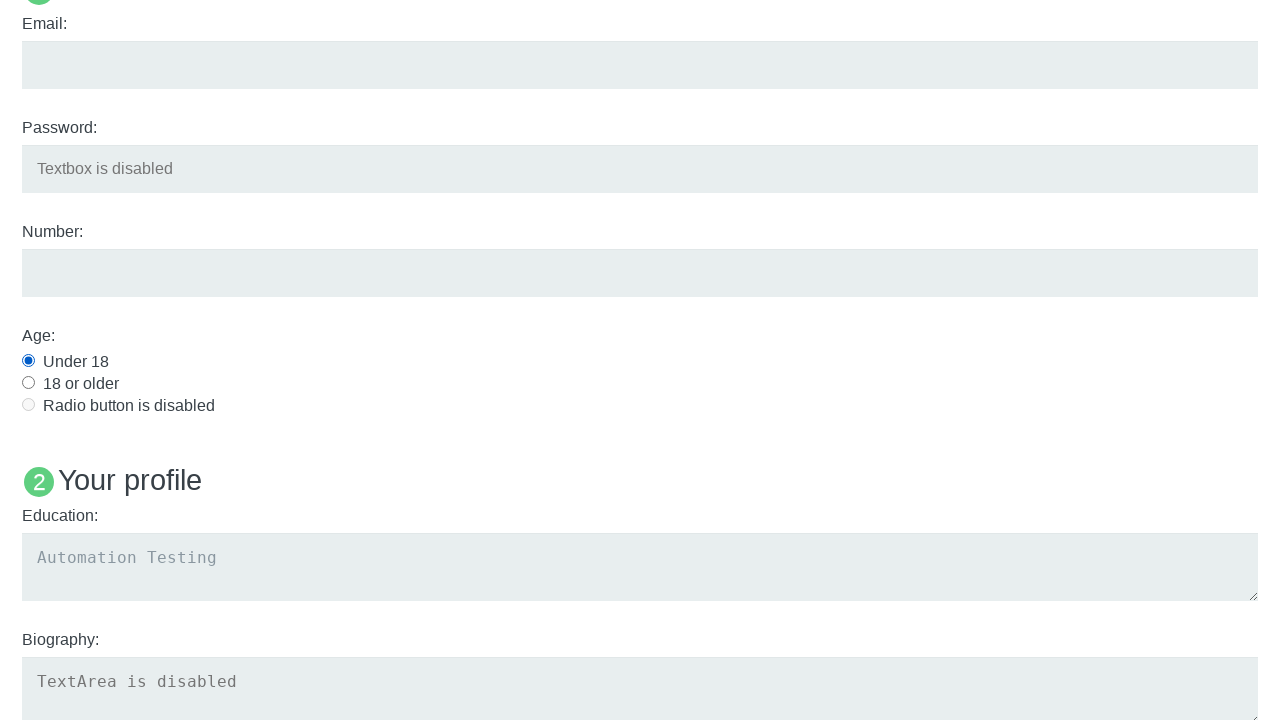